Navigates from BC Parks homepage to the active advisories page by clicking "See all advisories" link and verifies the URL and page title

Starting URL: https://bcparks.ca/

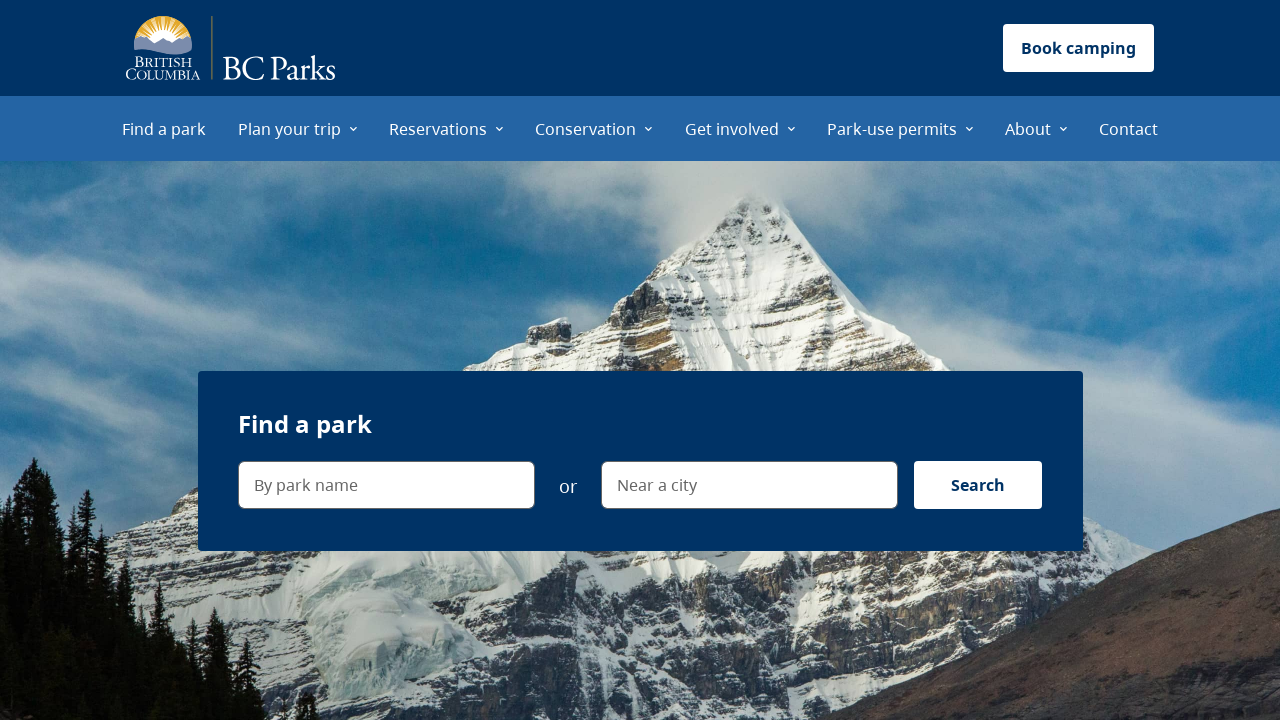

Waited for page to fully load (networkidle state)
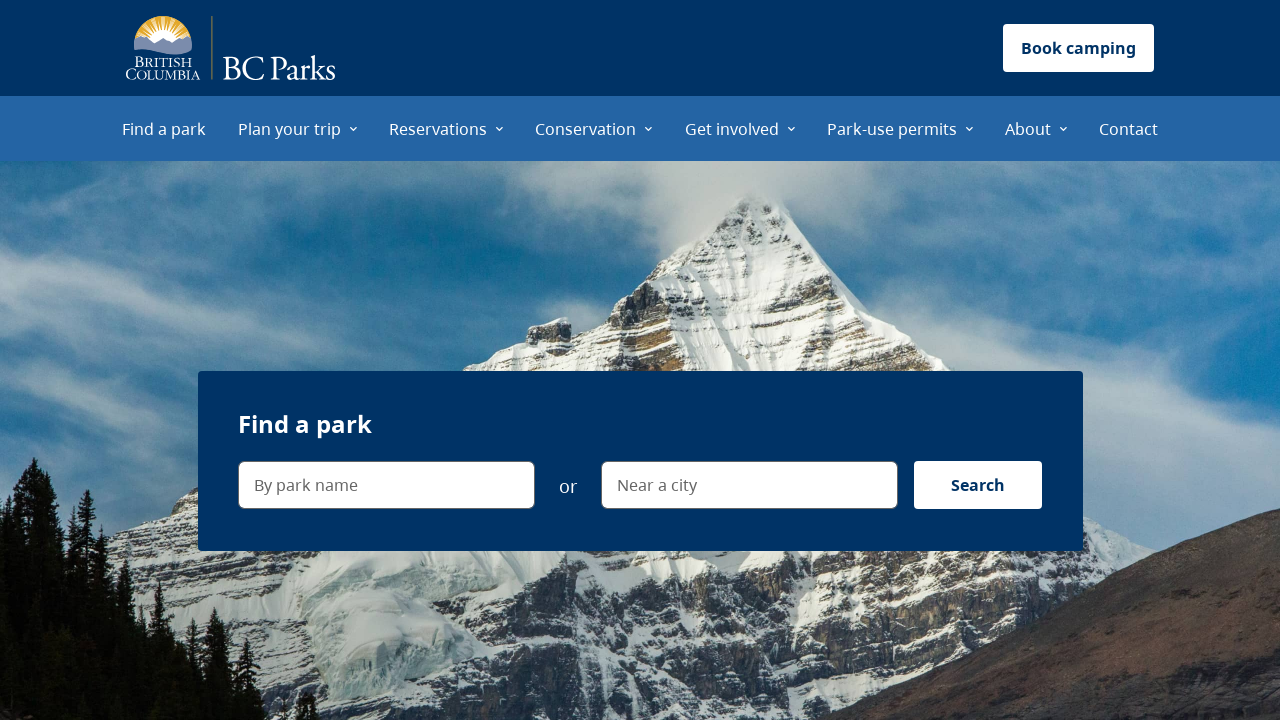

Clicked 'See all advisories' link at (985, 361) on internal:text="See all advisories"i
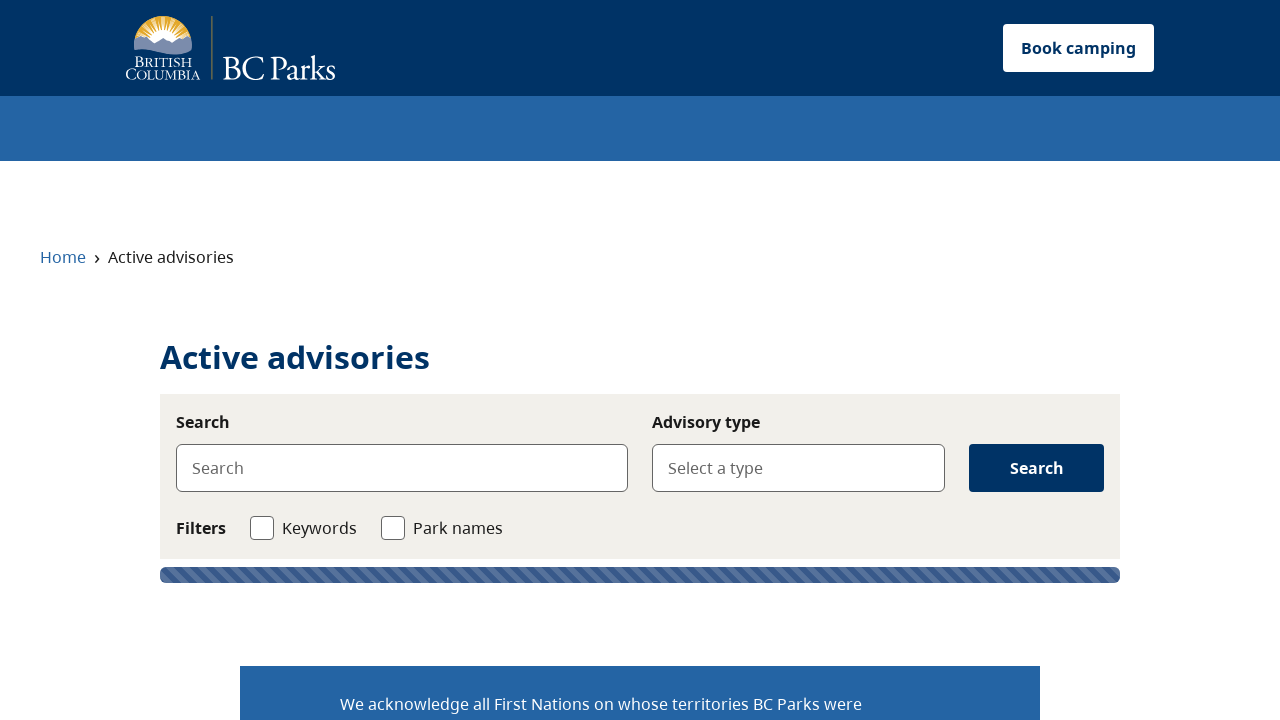

Verified navigation to active advisories page (URL: https://bcparks.ca/active-advisories/)
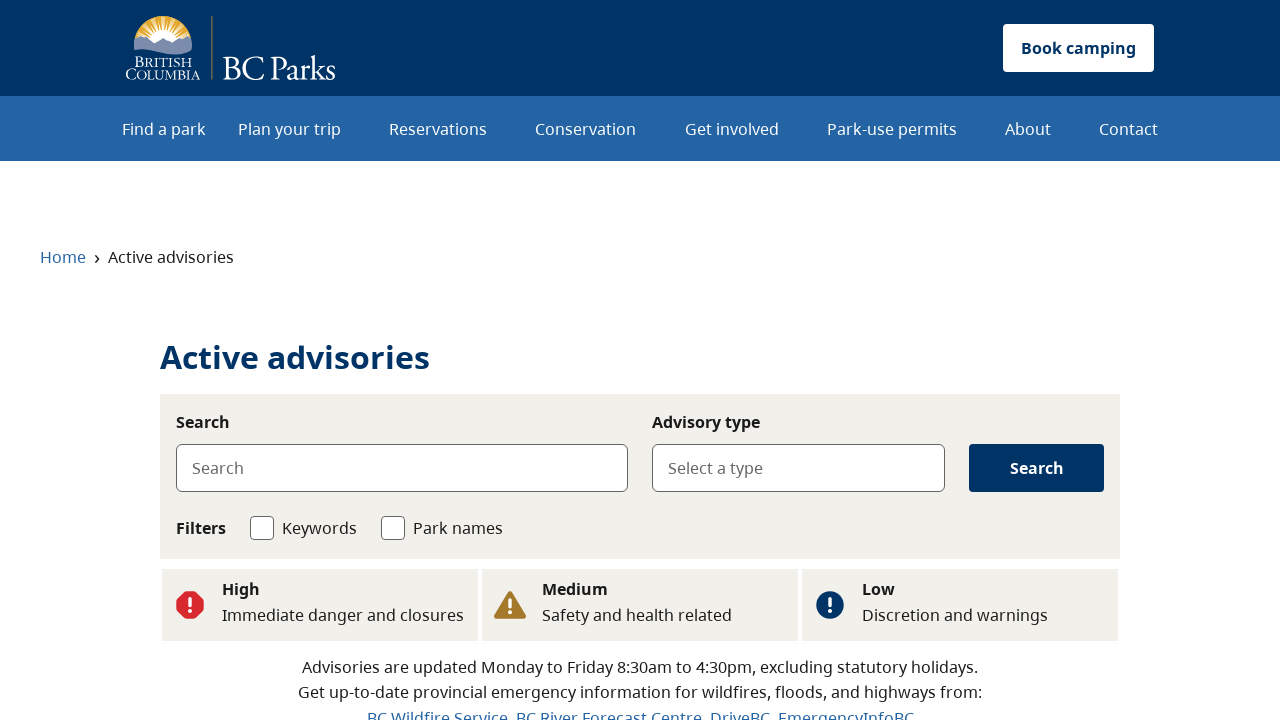

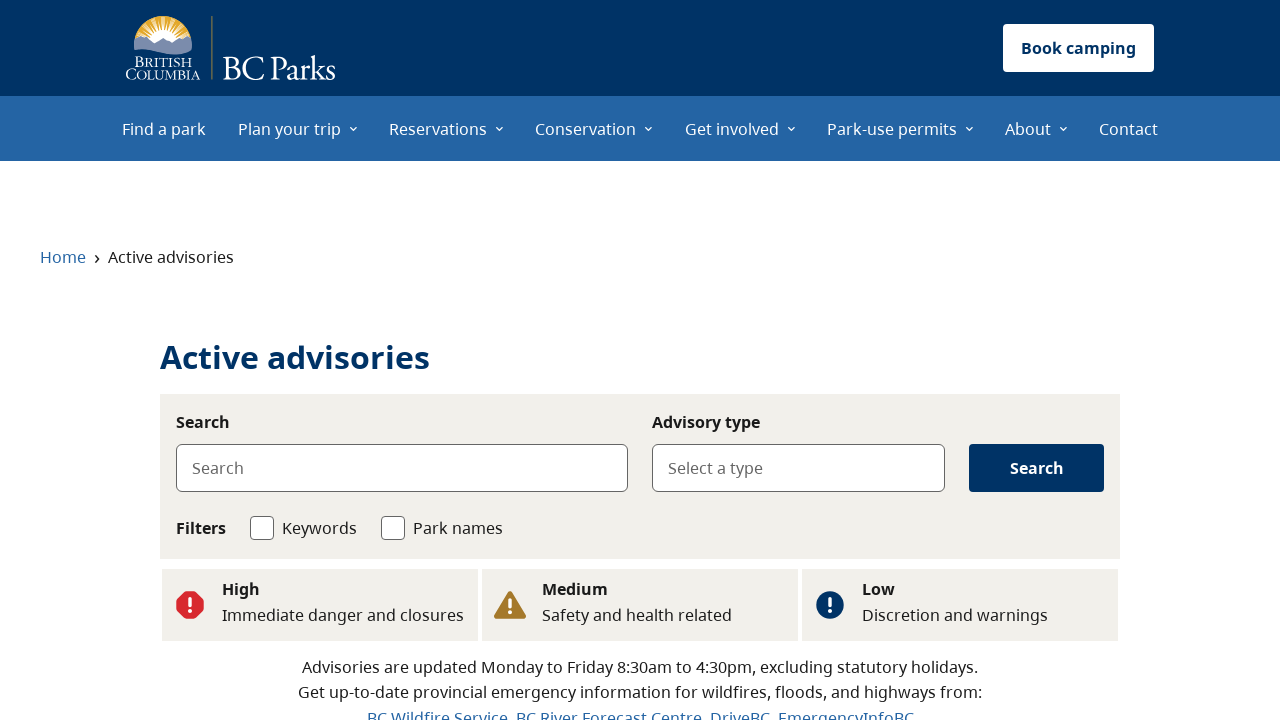